Tests different click types including double-click and right-click on buttons

Starting URL: https://demoqa.com/buttons

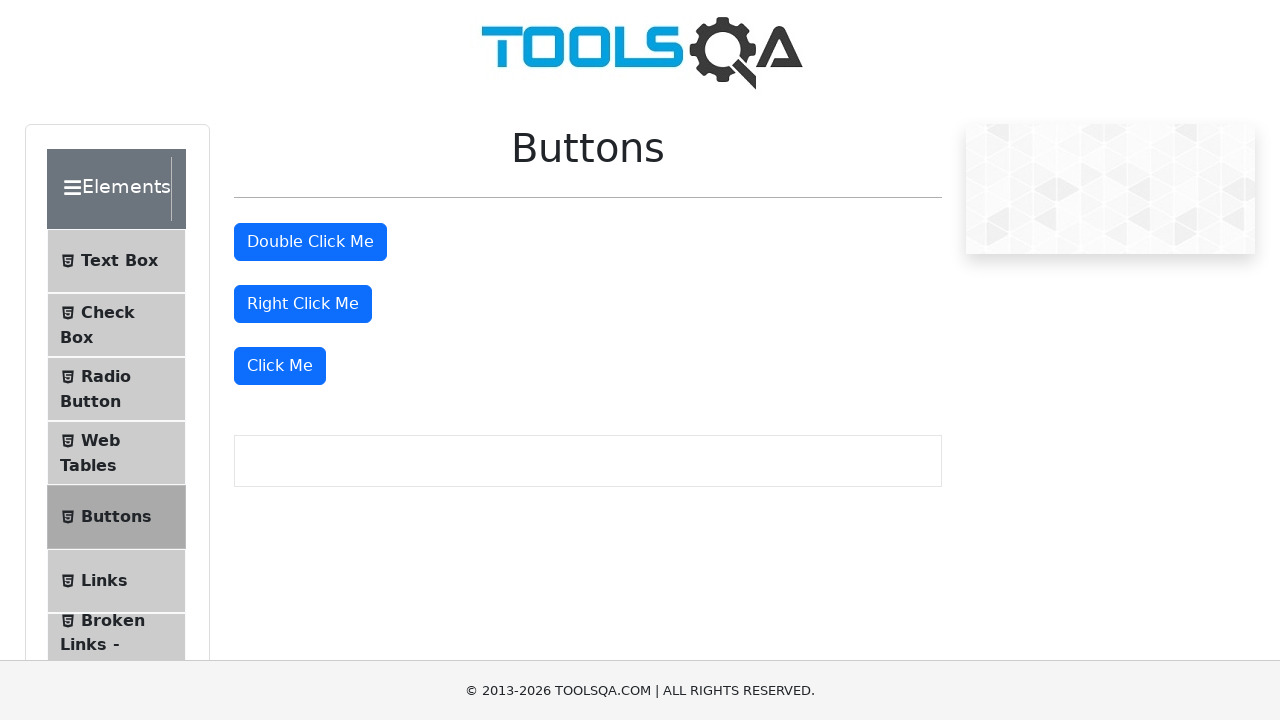

Double-clicked the double click button at (310, 242) on #doubleClickBtn
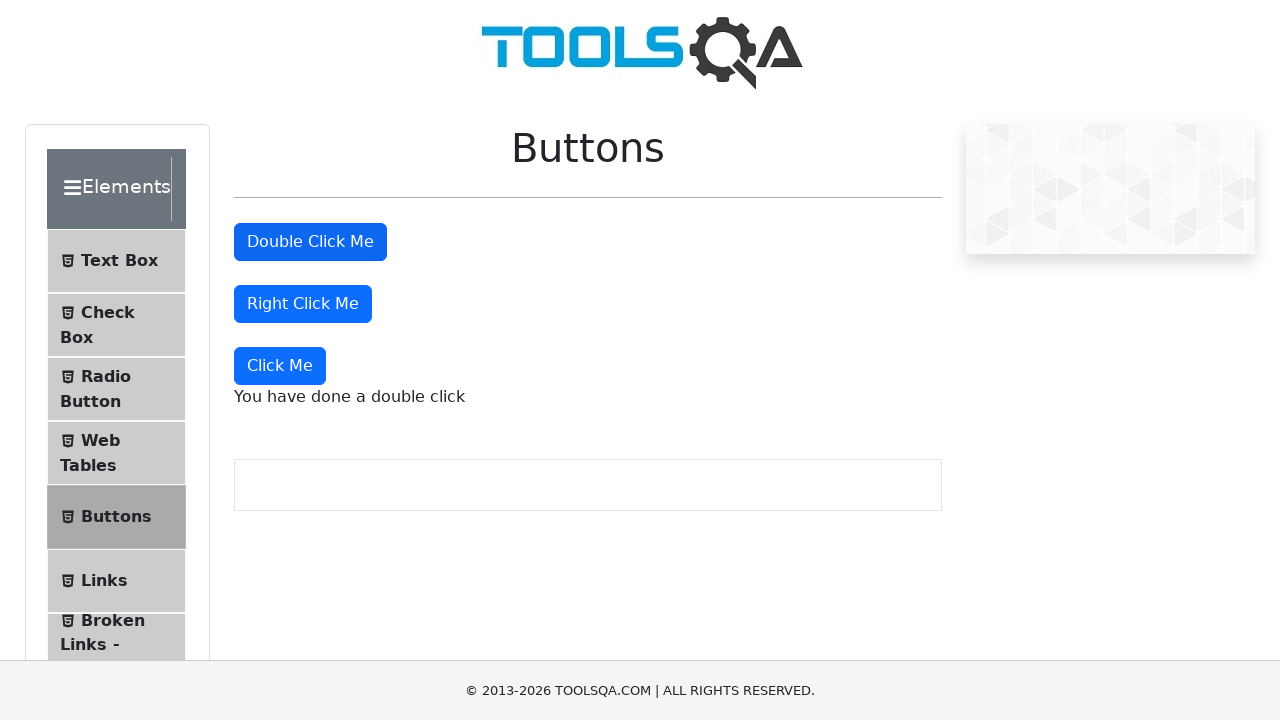

Right-clicked the right click button at (303, 304) on #rightClickBtn
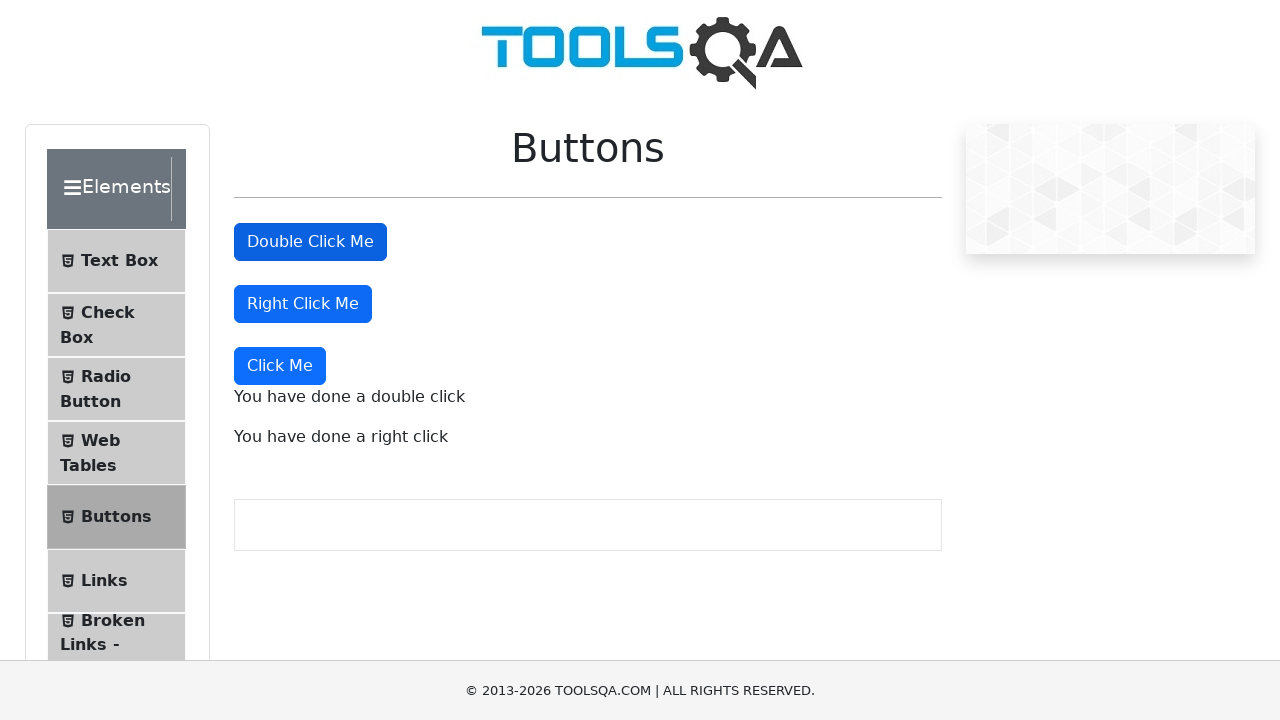

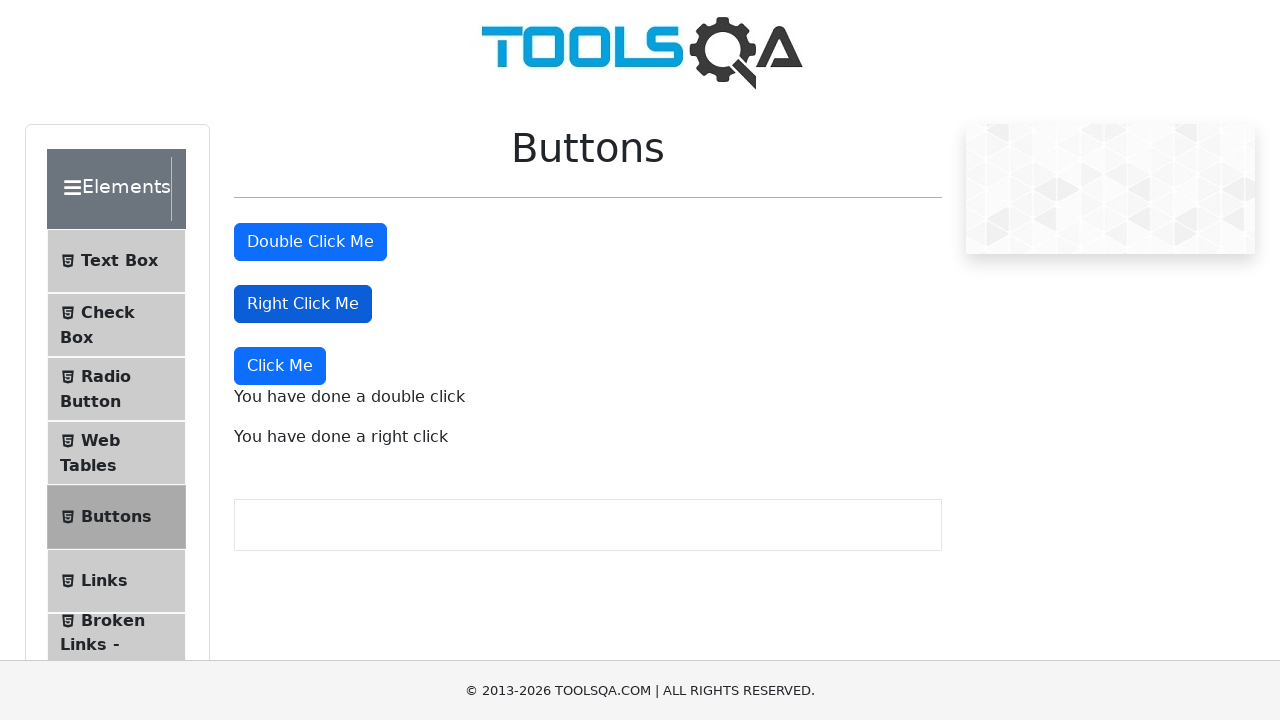